Tests flight search functionality by selecting departure and arrival cities and searching for flights

Starting URL: https://blazedemo.com/

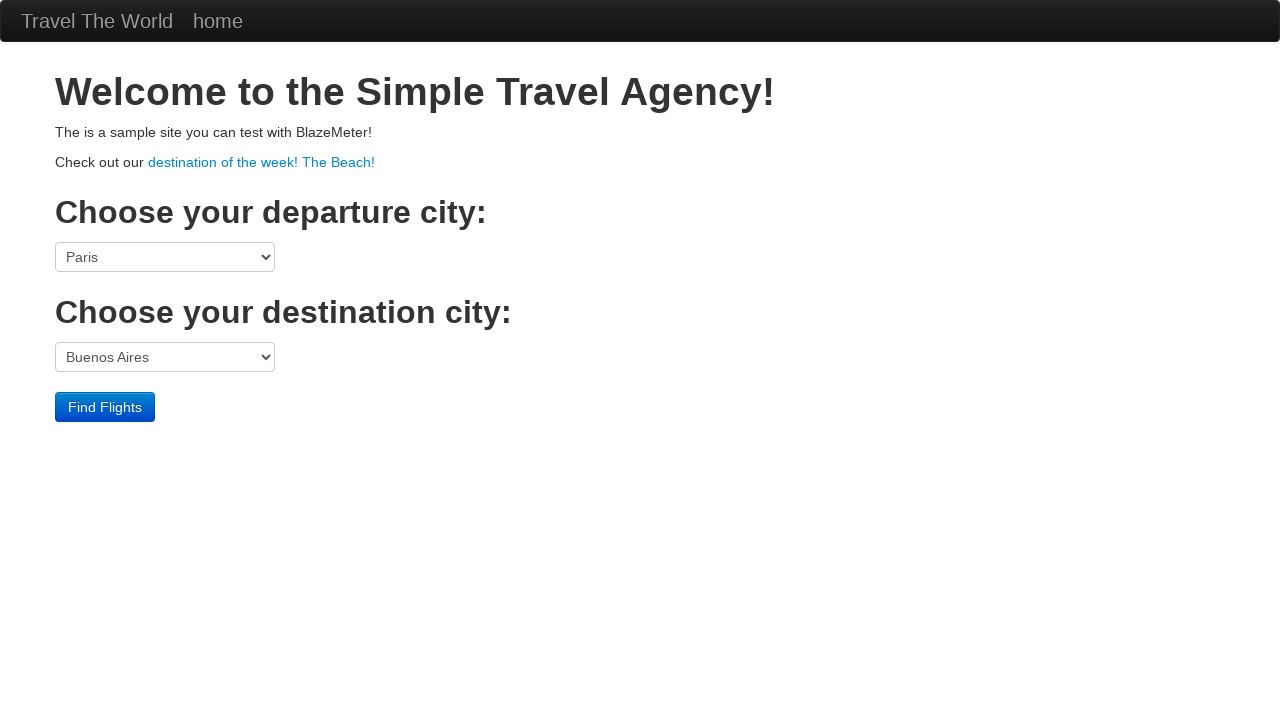

Selected Boston as departure city on select[name='fromPort']
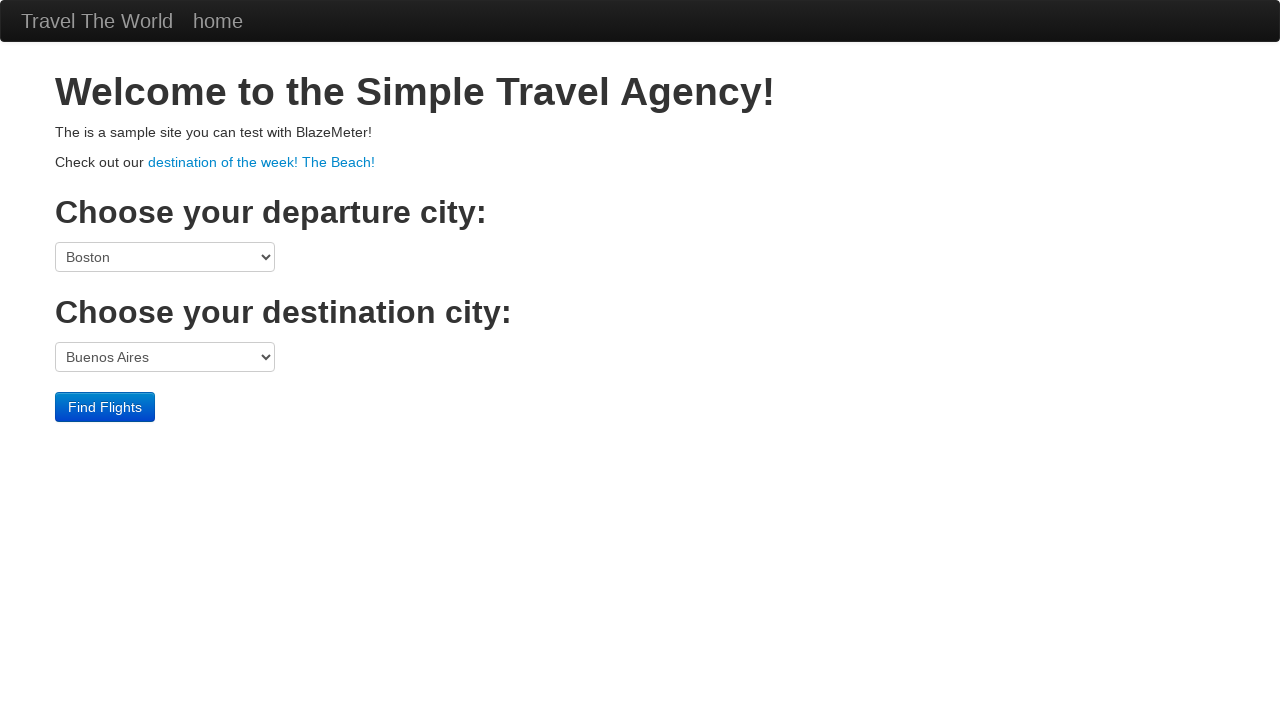

Selected Rome as arrival city on select[name='toPort']
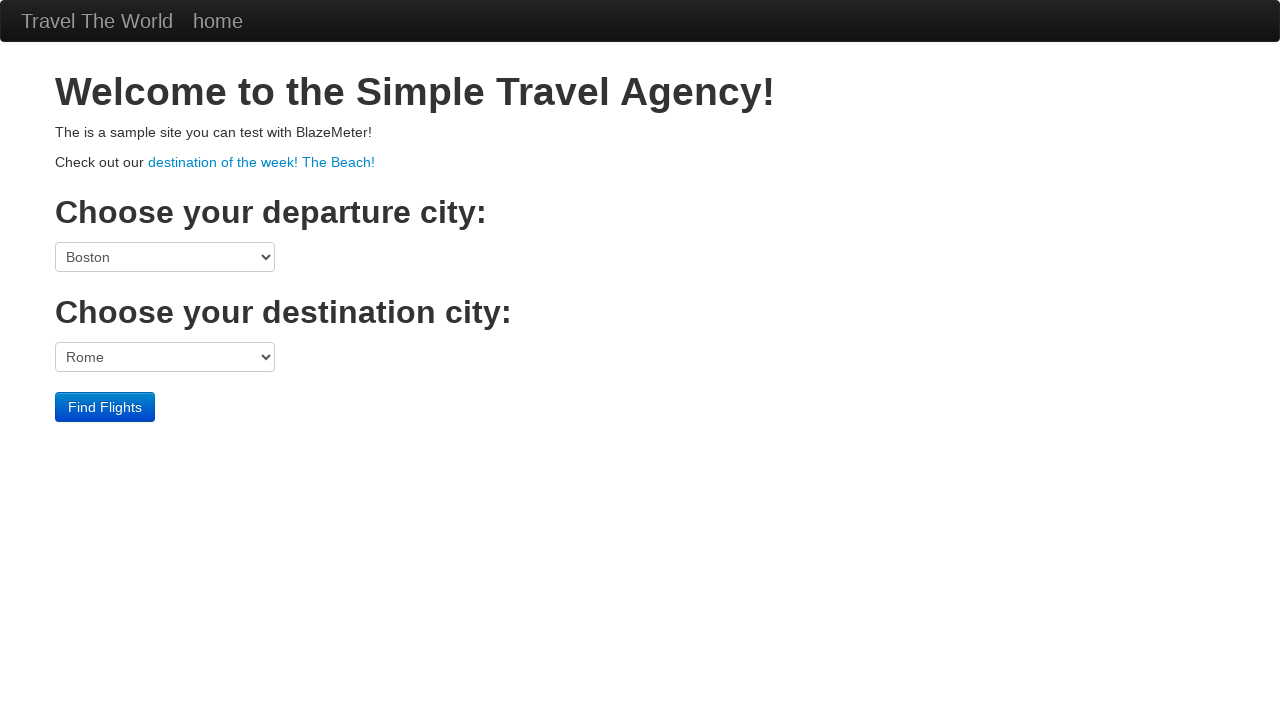

Clicked Find Flights button to search for flights at (105, 407) on input[value='Find Flights']
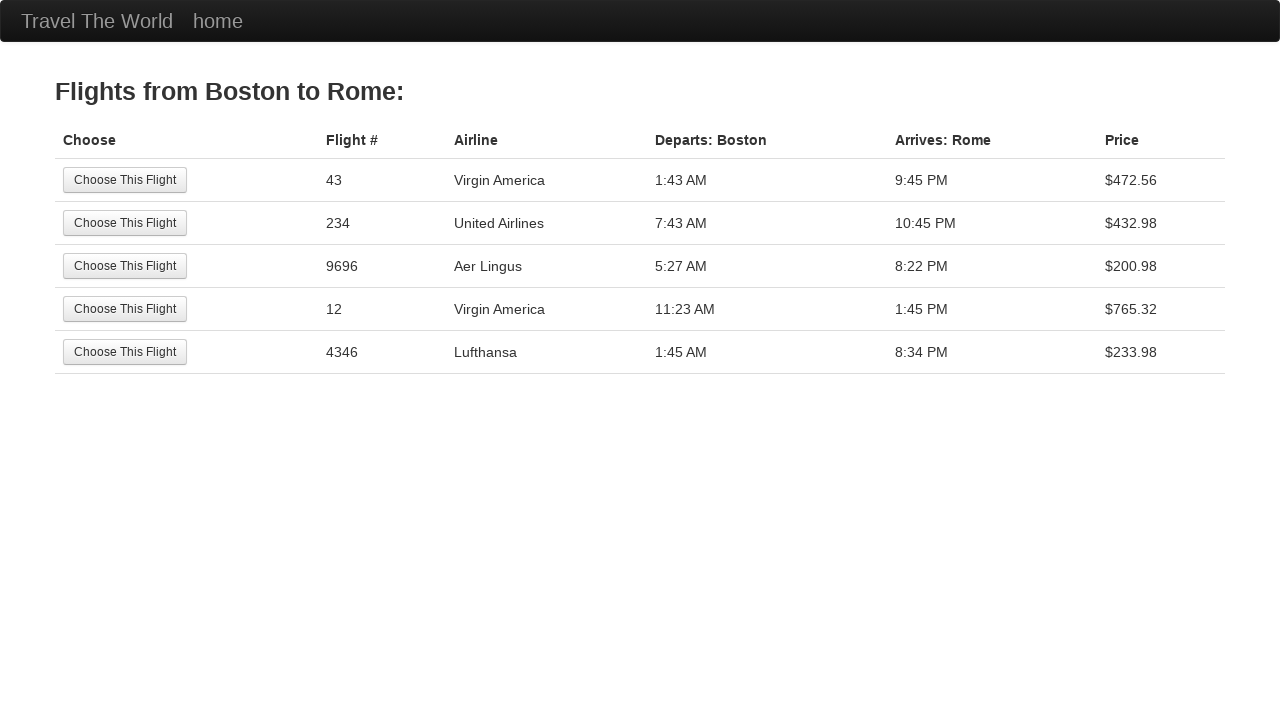

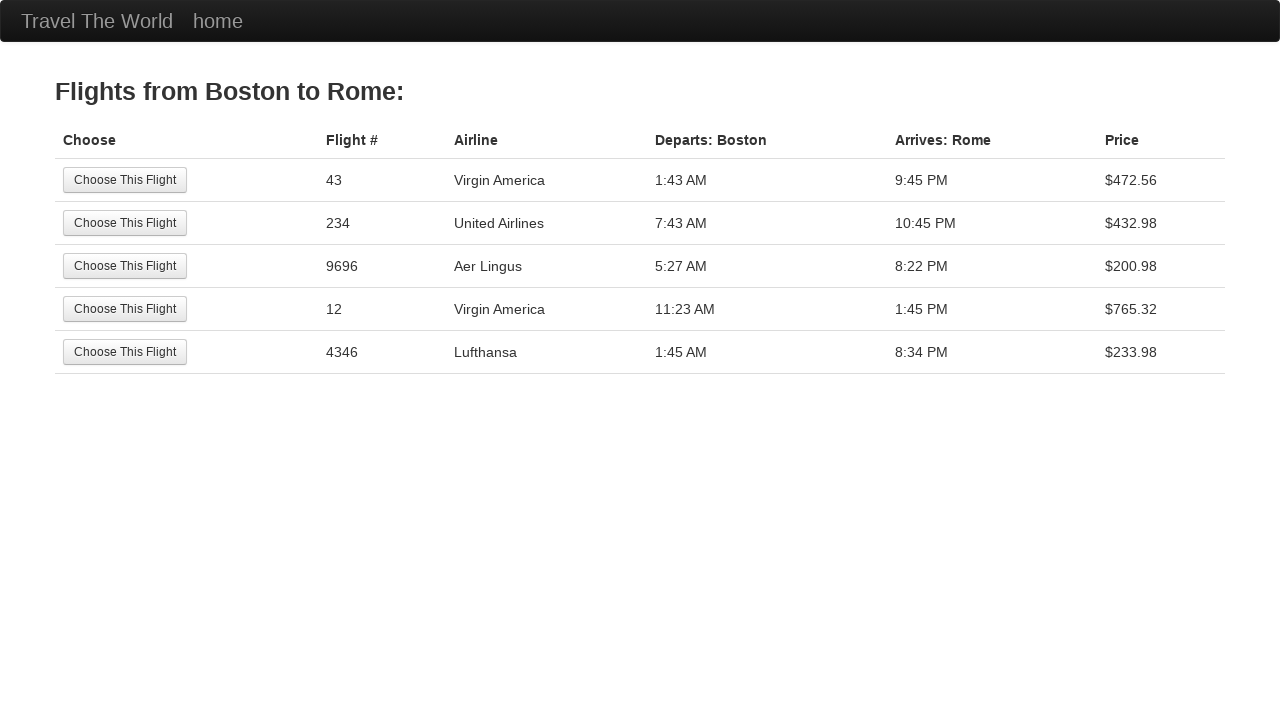